Tests browser window handling by clicking a link that opens a new window, switching to the new window, verifying content, closing it, and switching back to the original window.

Starting URL: http://www.testdiary.com/training/selenium/selenium-test-page/

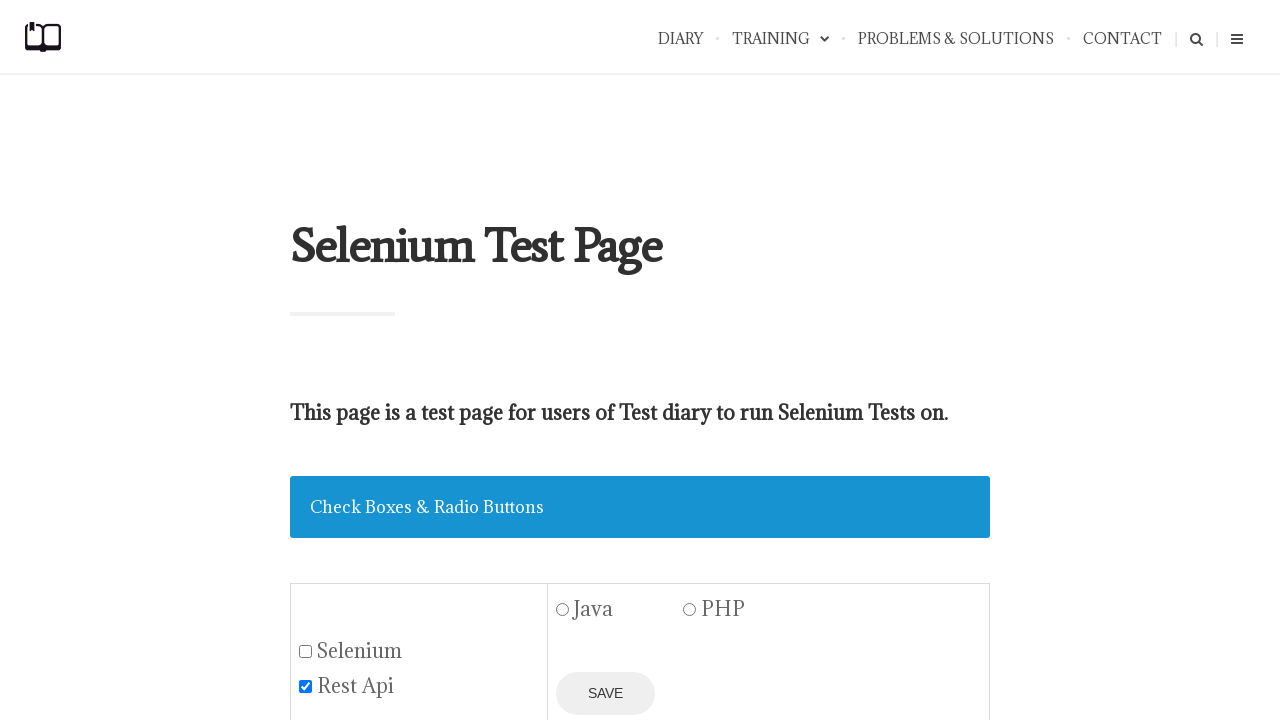

Waited for 'Open page in a new window' link to be visible
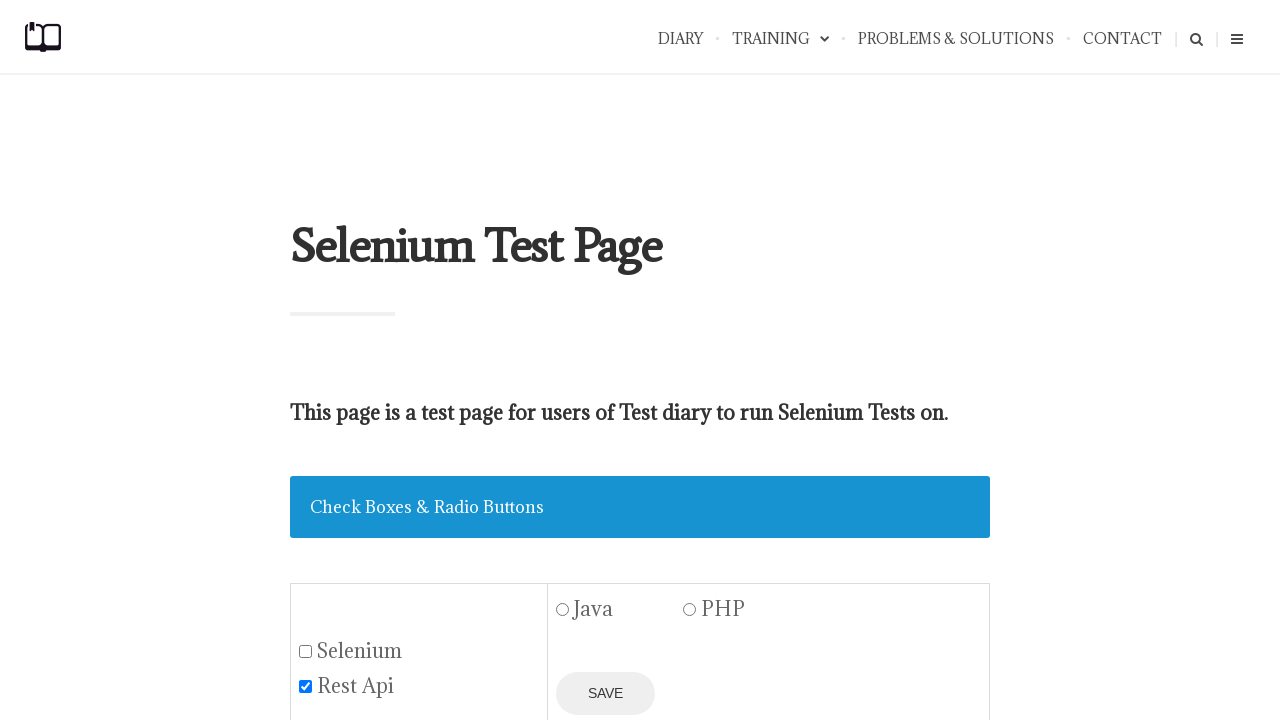

Scrolled 'Open page in a new window' link into view
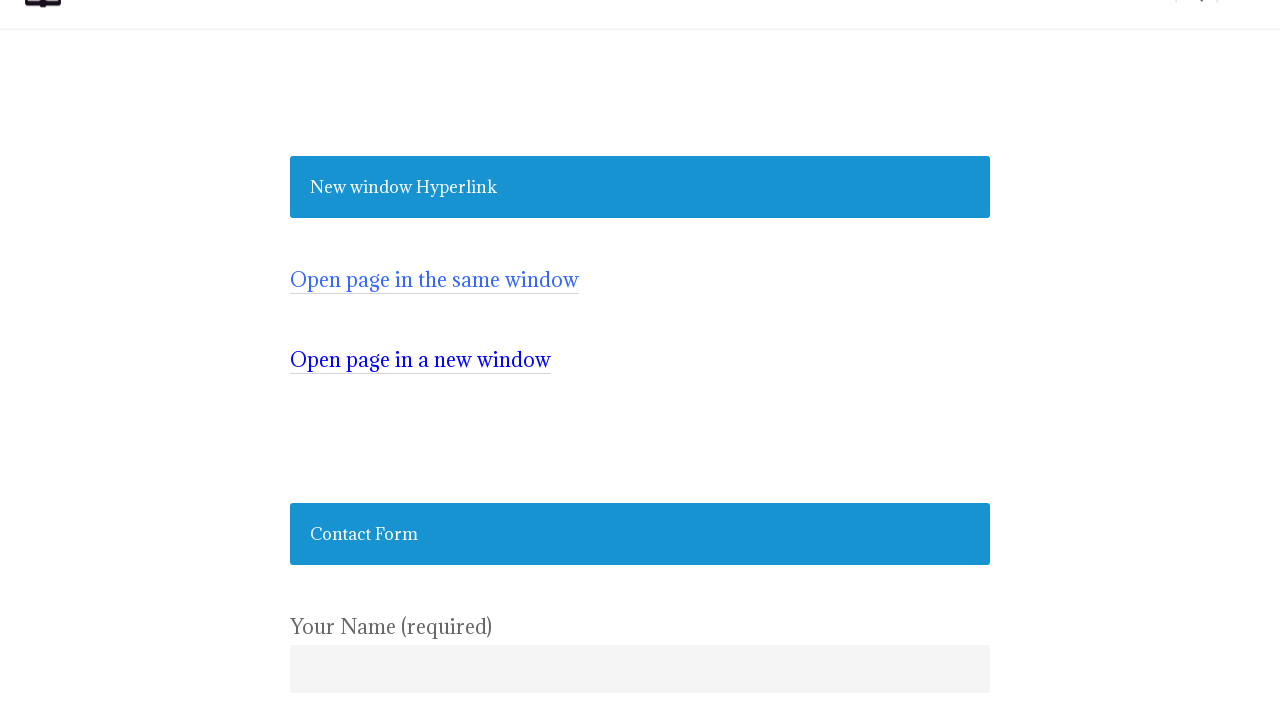

Clicked link to open new window at (420, 360) on text=Open page in a new window
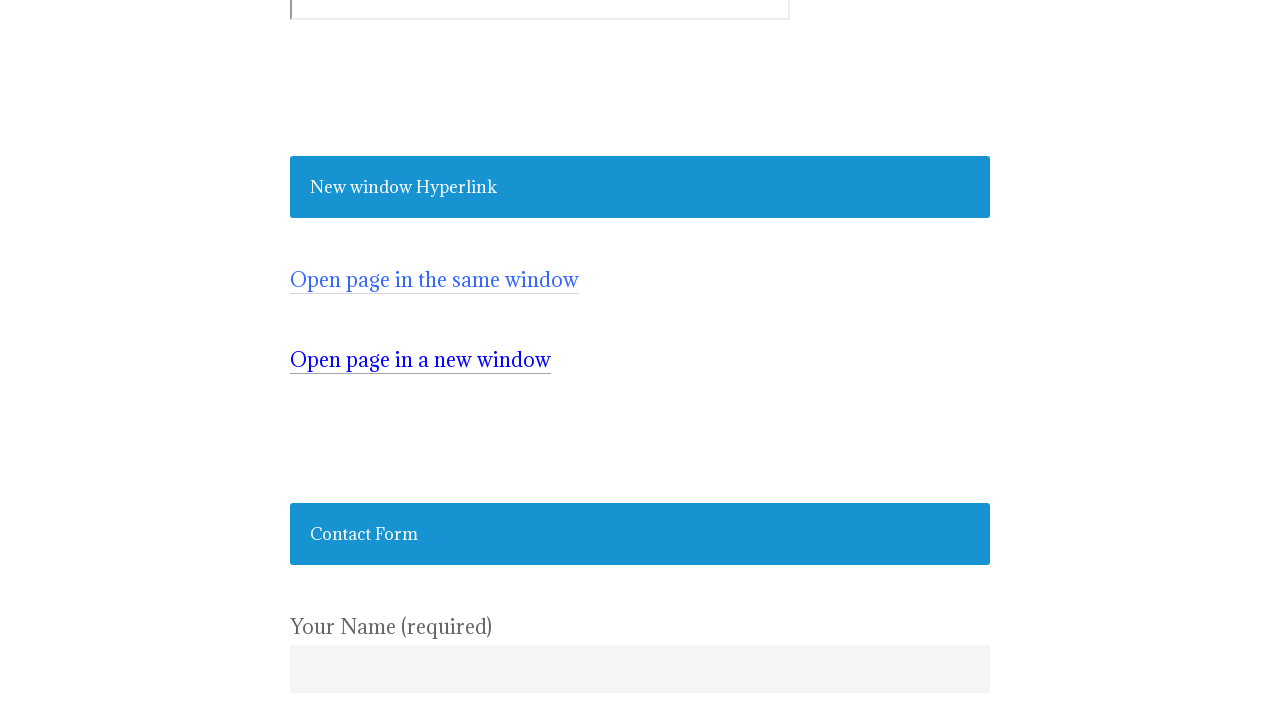

New window opened and captured
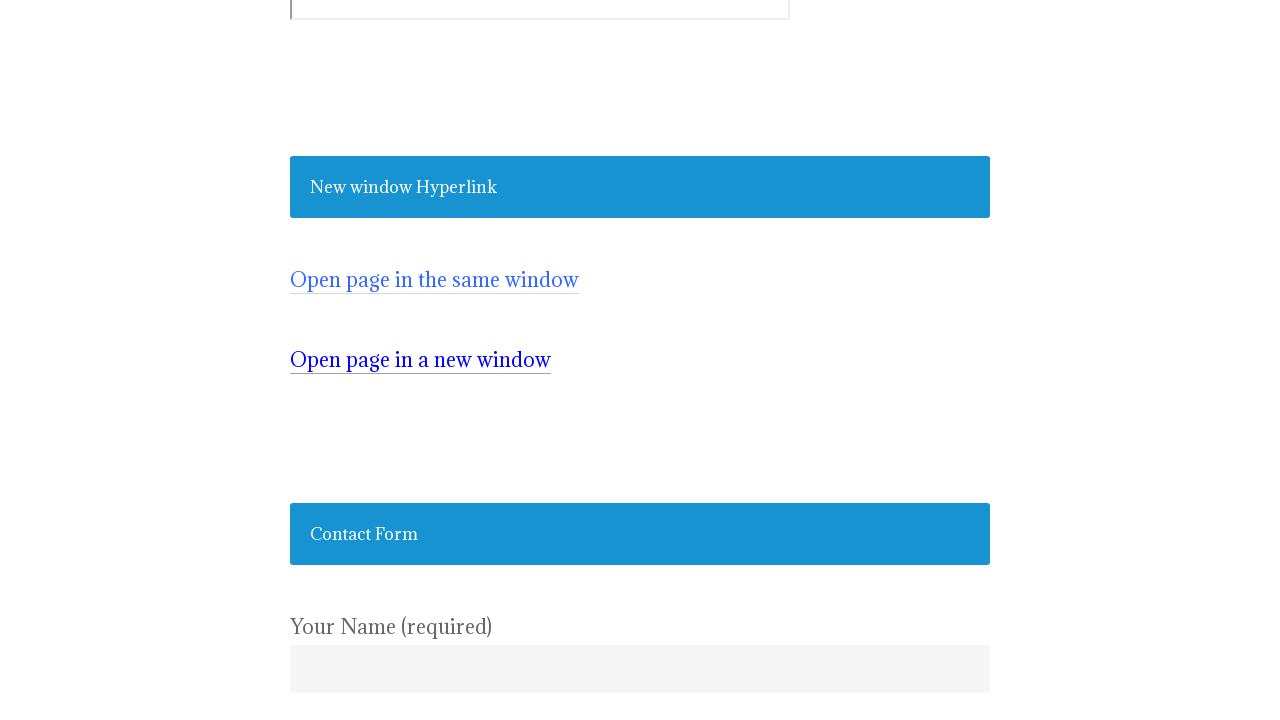

Waited for #testpagelink element to be visible in new window
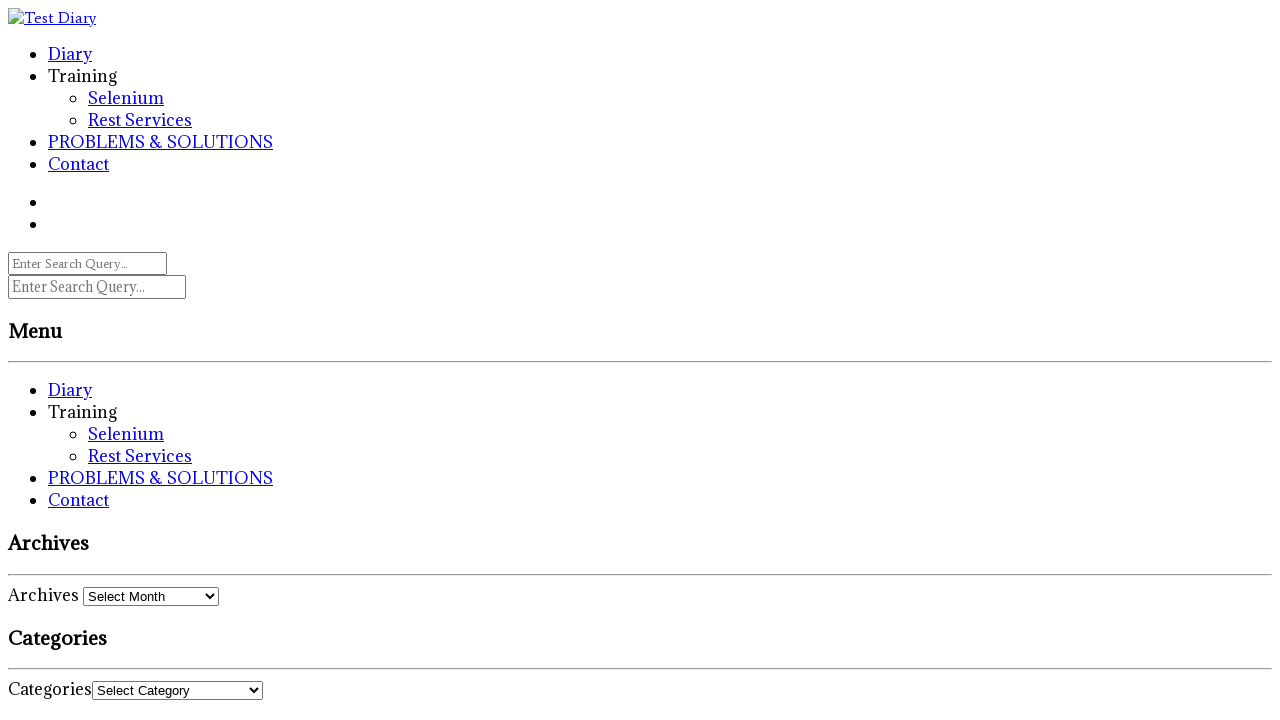

Closed new window
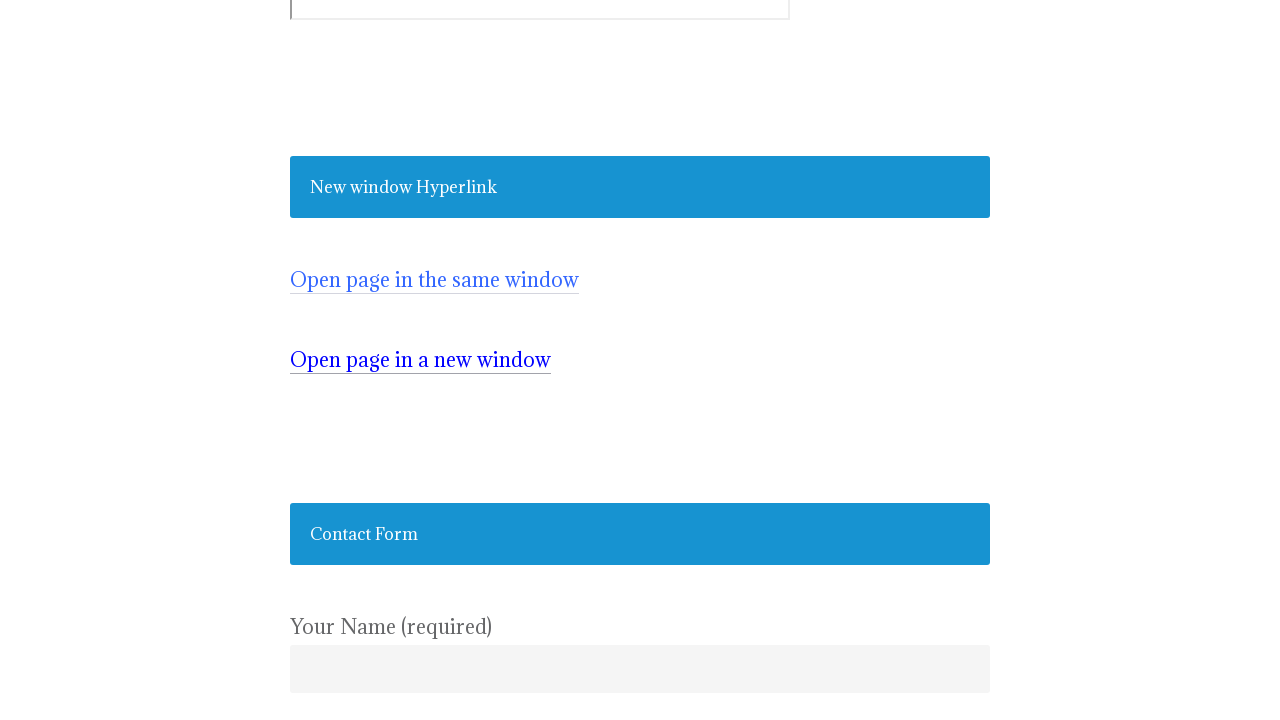

Verified we're back on original page - 'Open page in a new window' link is visible
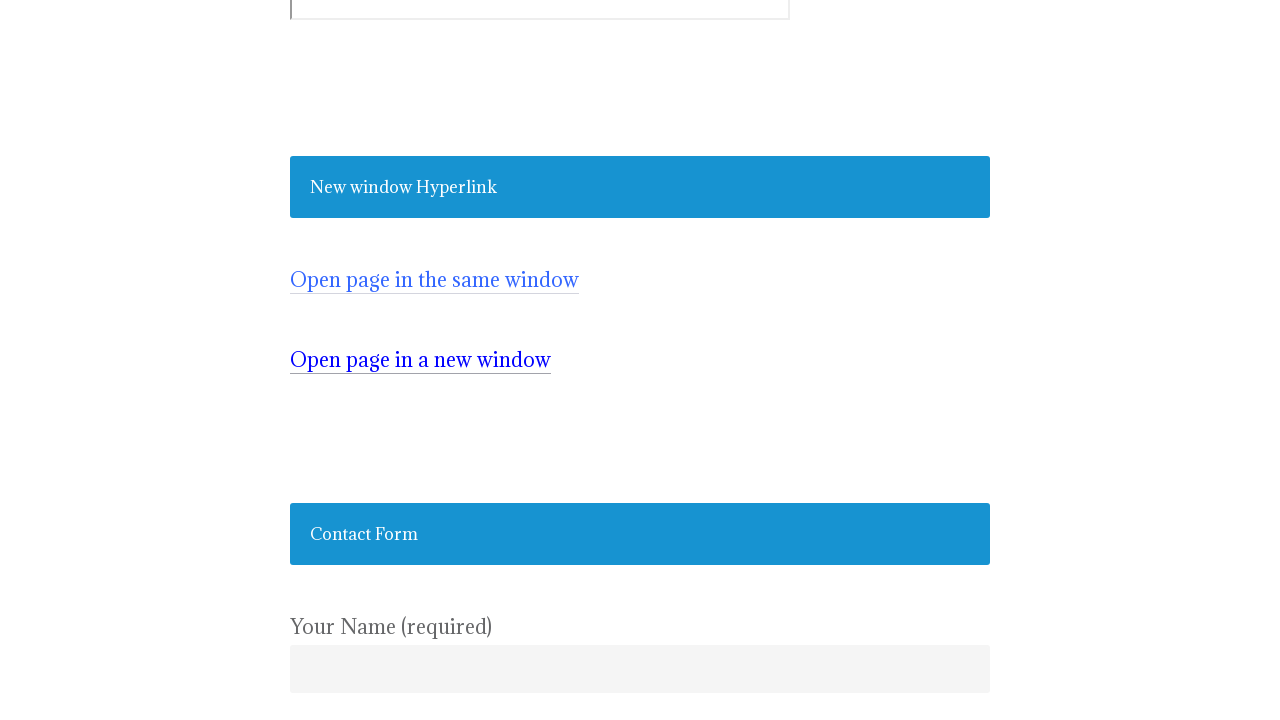

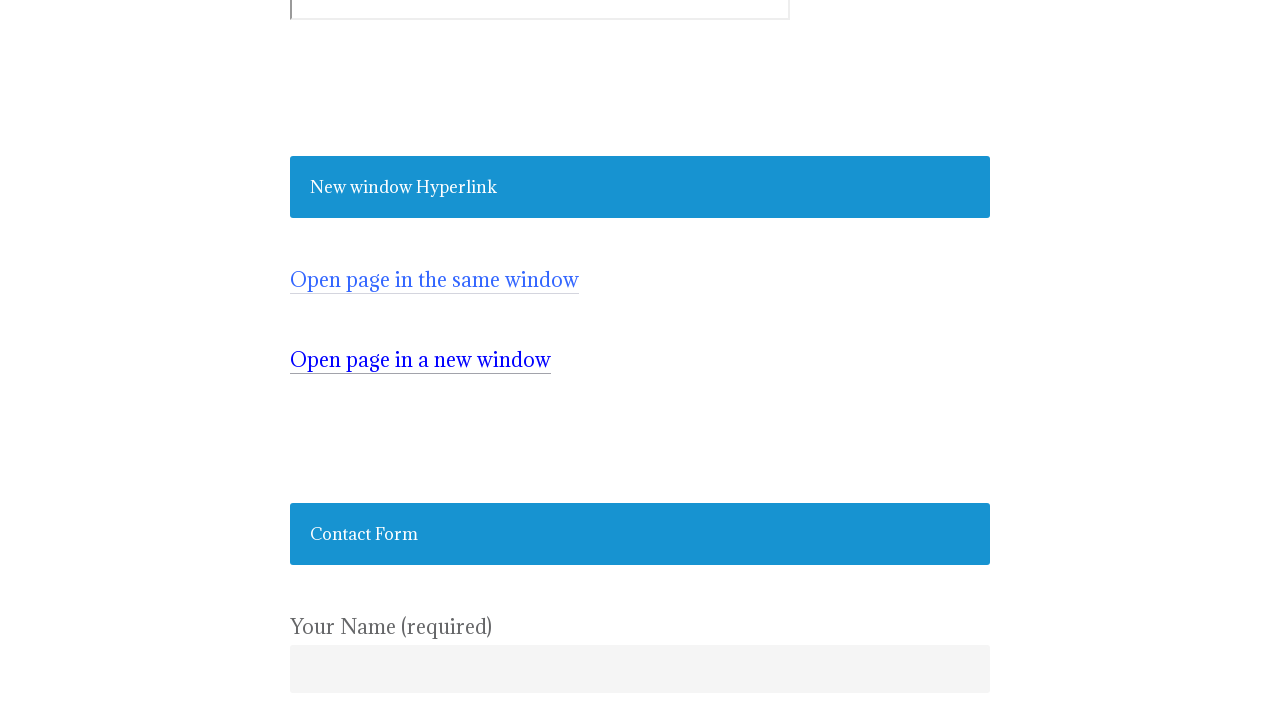